Validates that the user can navigate to the PHP Travels home page using a valid URL in Firefox browser

Starting URL: https://www.phptravels.net/home

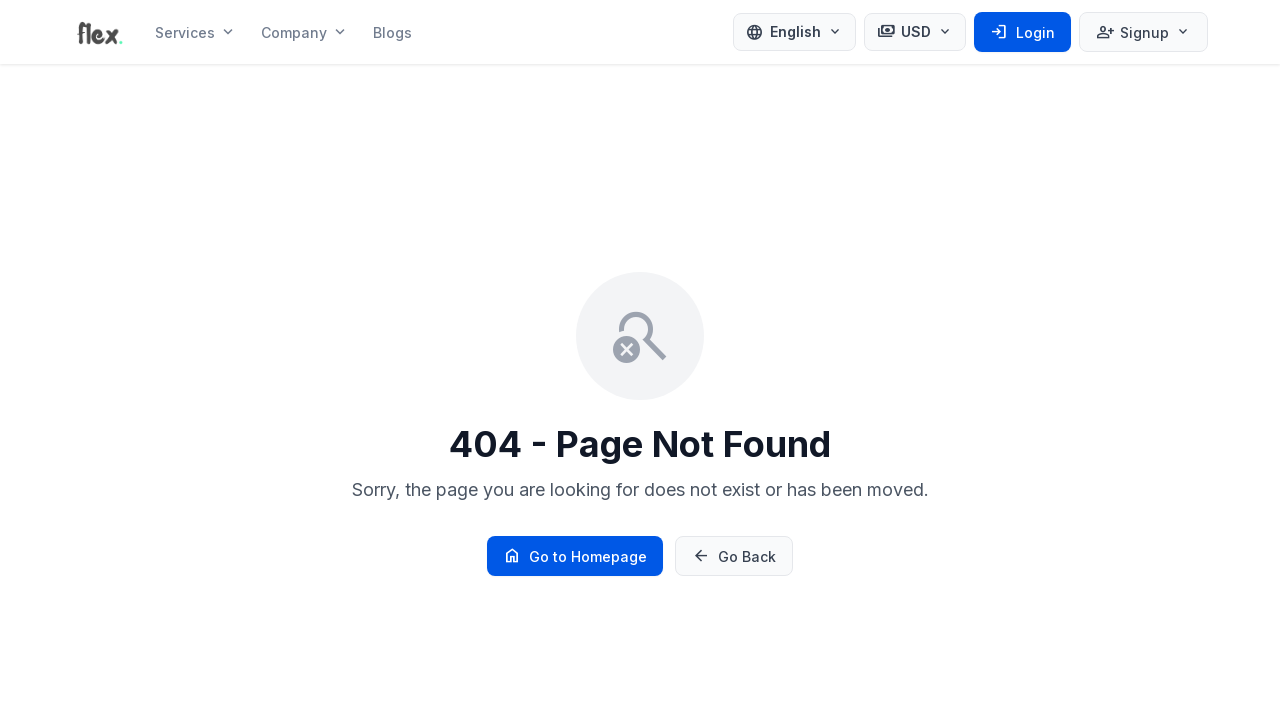

Navigated to PHP Travels home page URL: https://www.phptravels.net/home
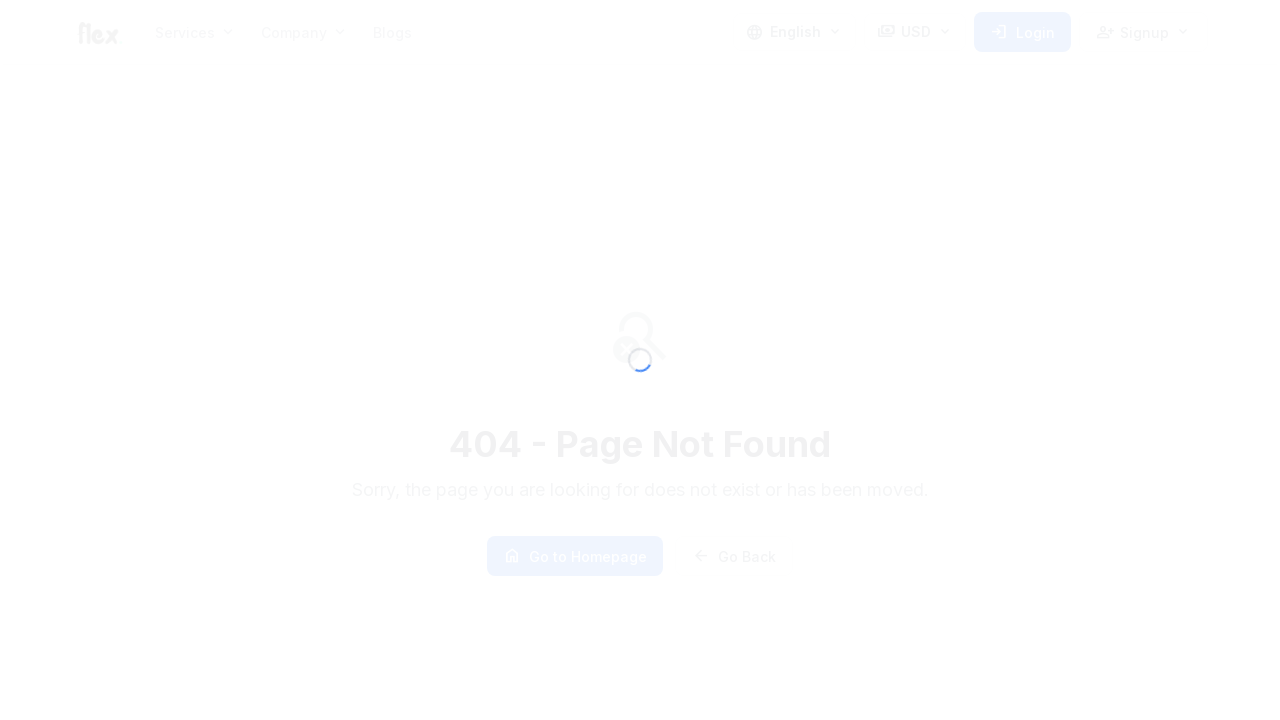

PHP Travels home page DOM content loaded successfully
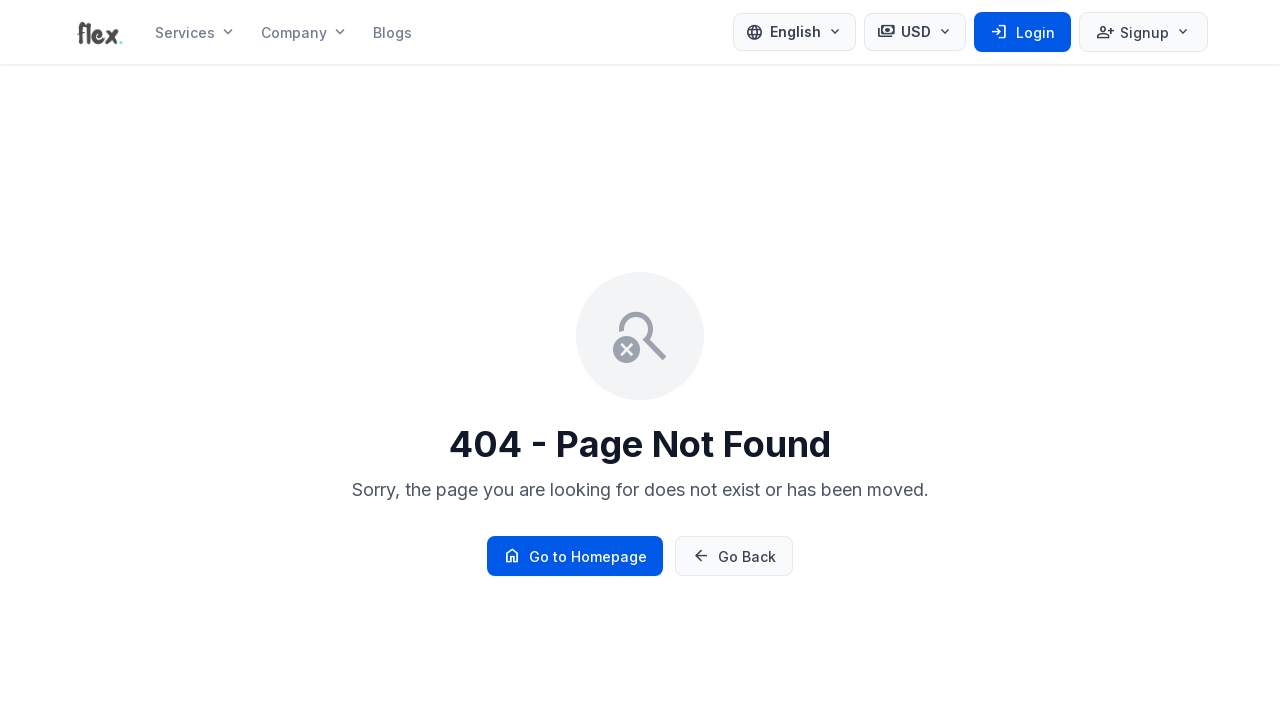

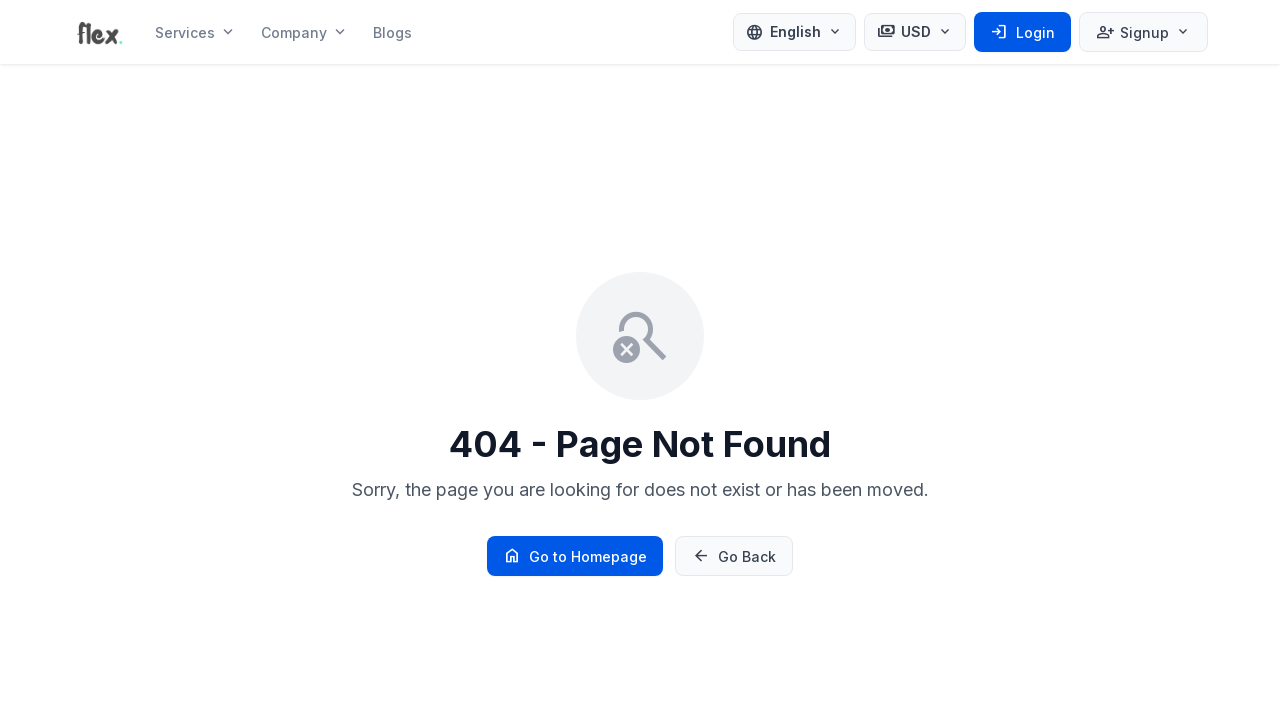